Tests countdown timer functionality by waiting for the timer to reach "00"

Starting URL: https://automationfc.github.io/fluent-wait/

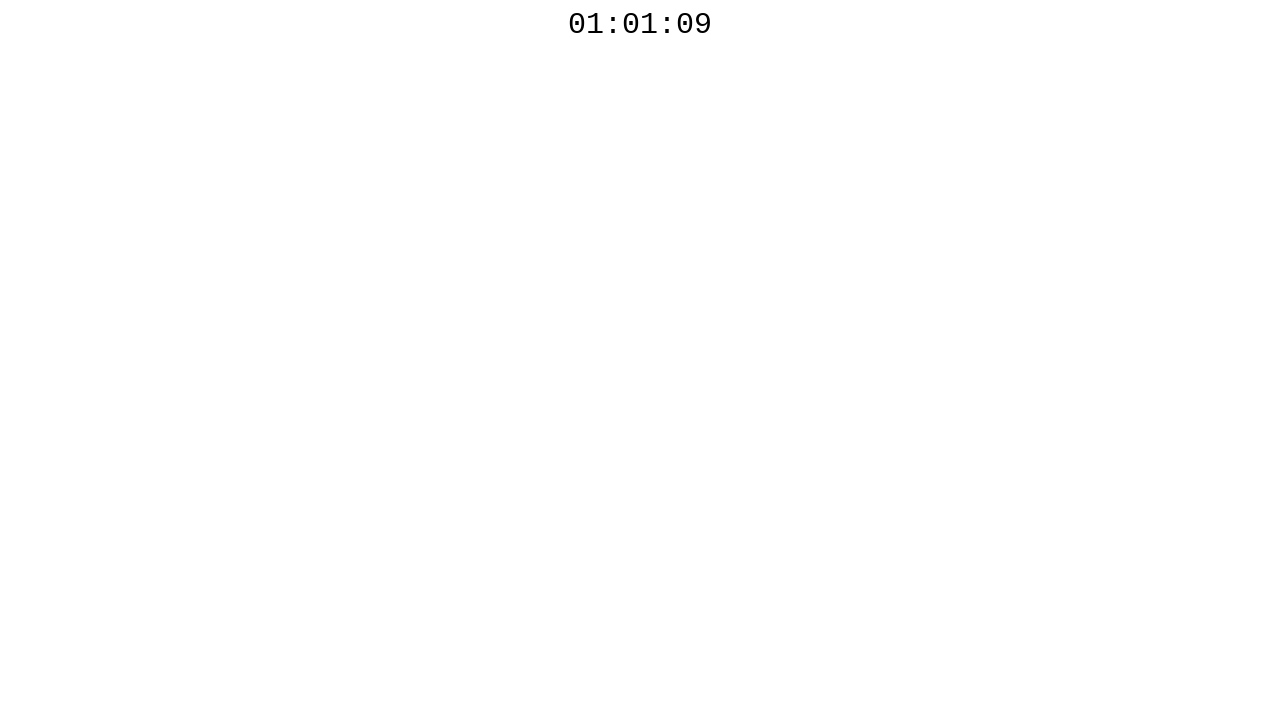

Countdown timer element became visible
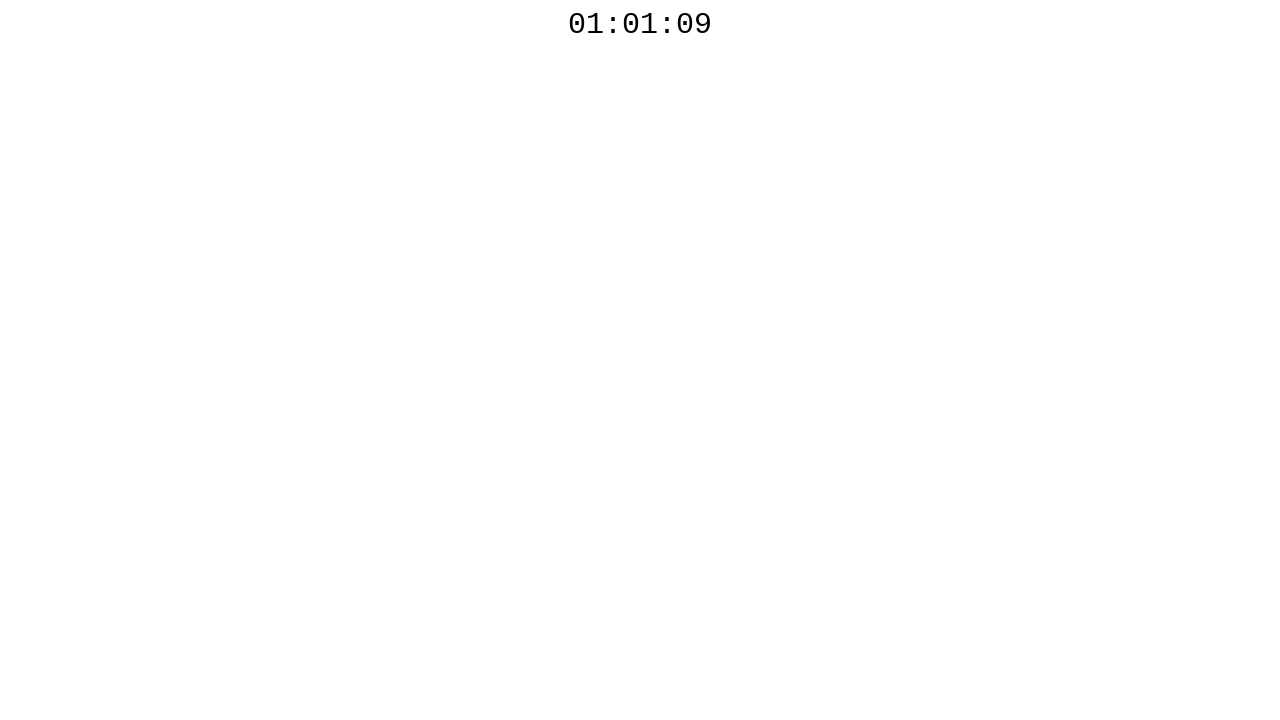

Countdown timer reached 00
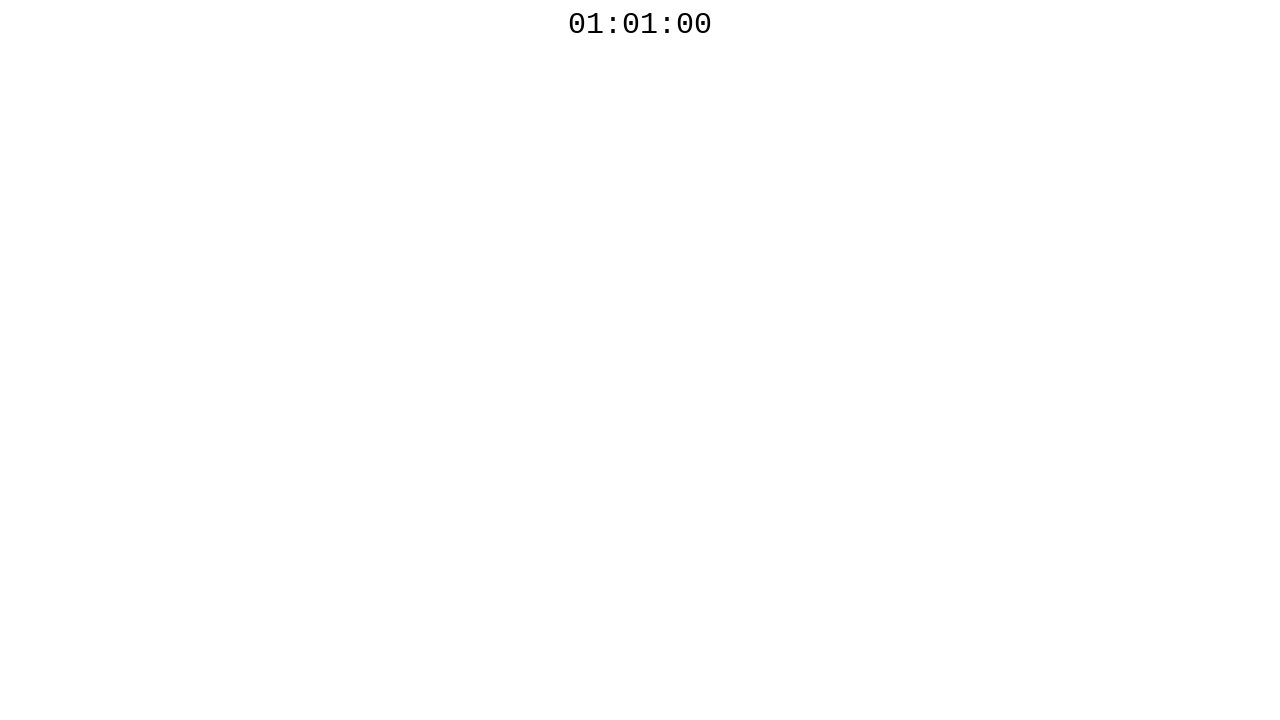

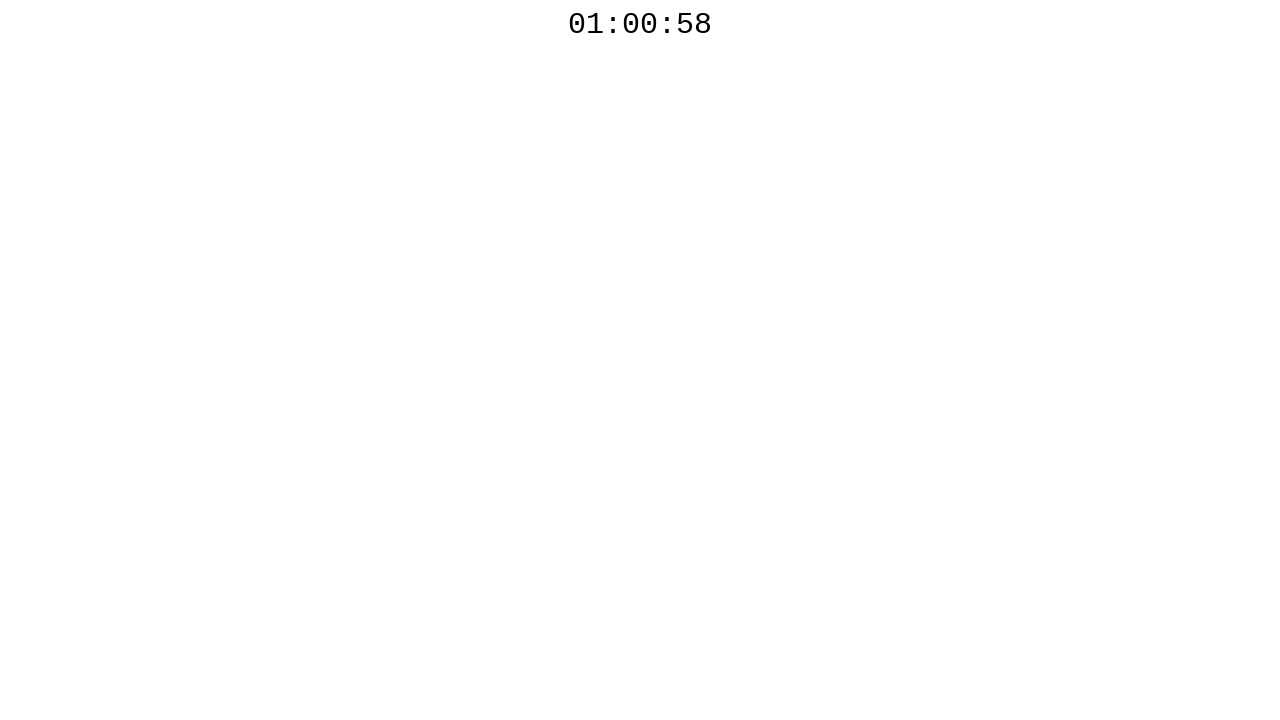